Tests filtering to display only completed todo items

Starting URL: https://demo.playwright.dev/todomvc

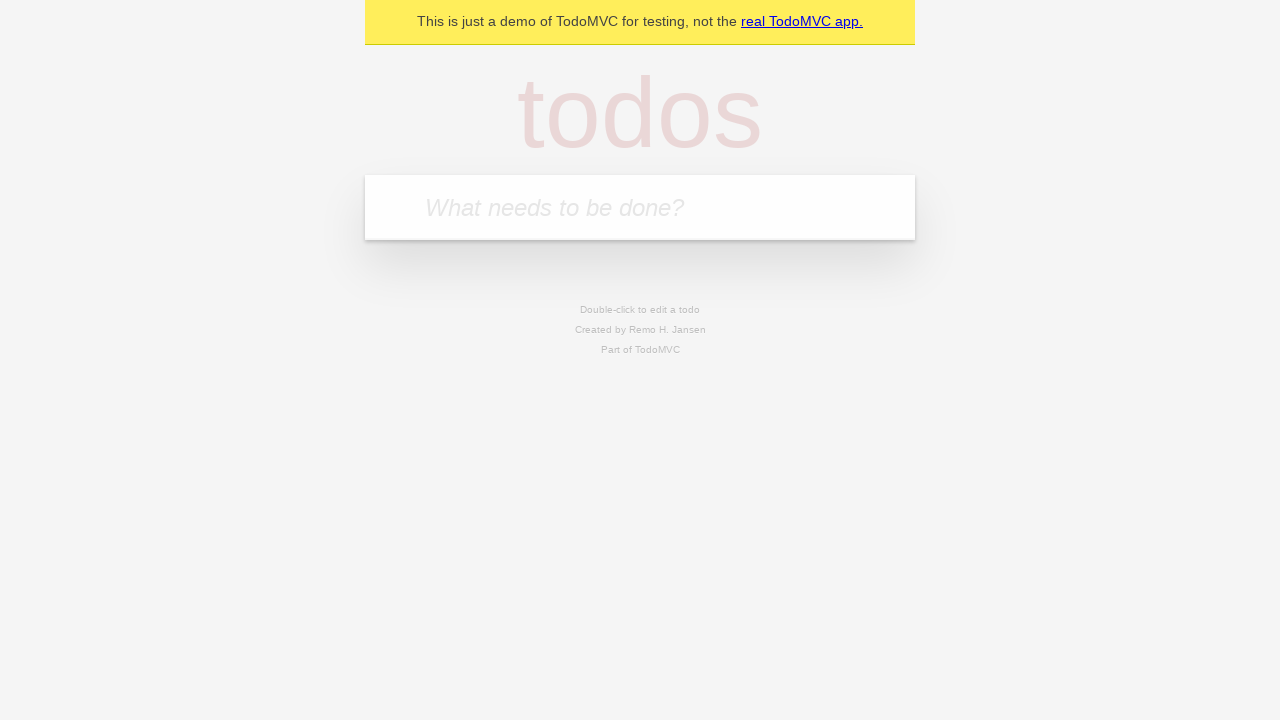

Filled todo input with 'buy some cheese' on internal:attr=[placeholder="What needs to be done?"i]
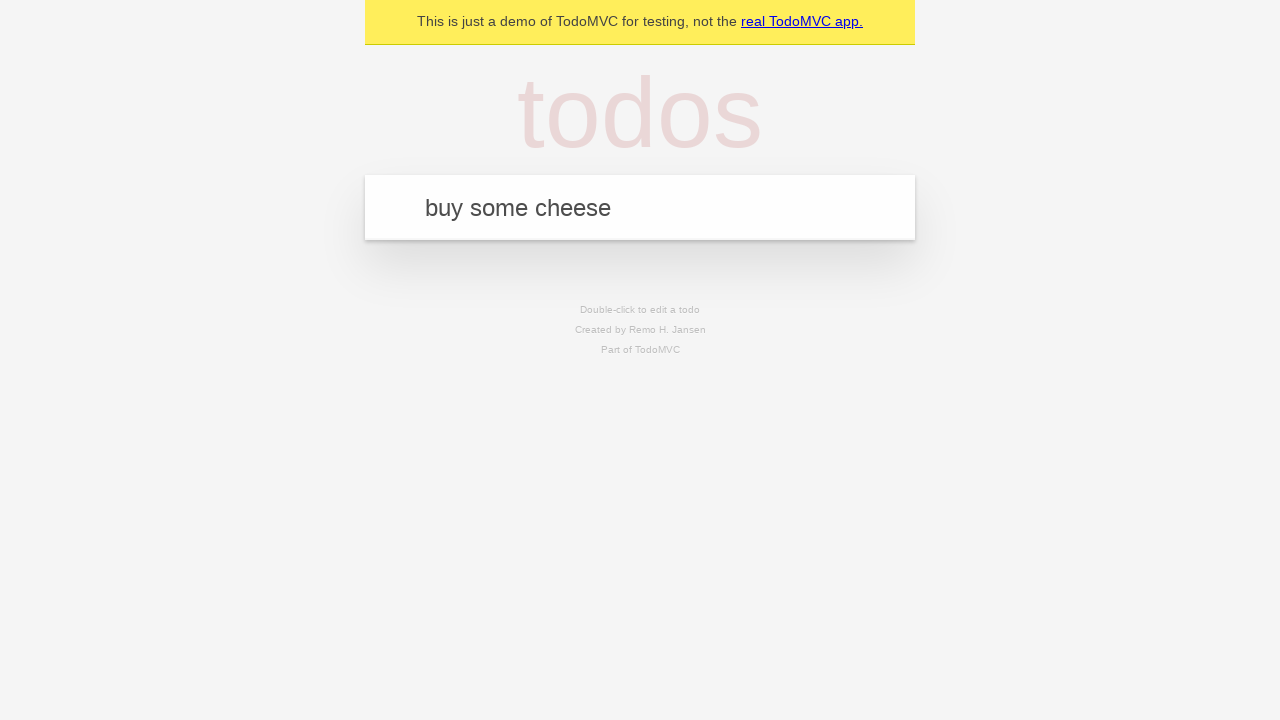

Pressed Enter to add 'buy some cheese' todo on internal:attr=[placeholder="What needs to be done?"i]
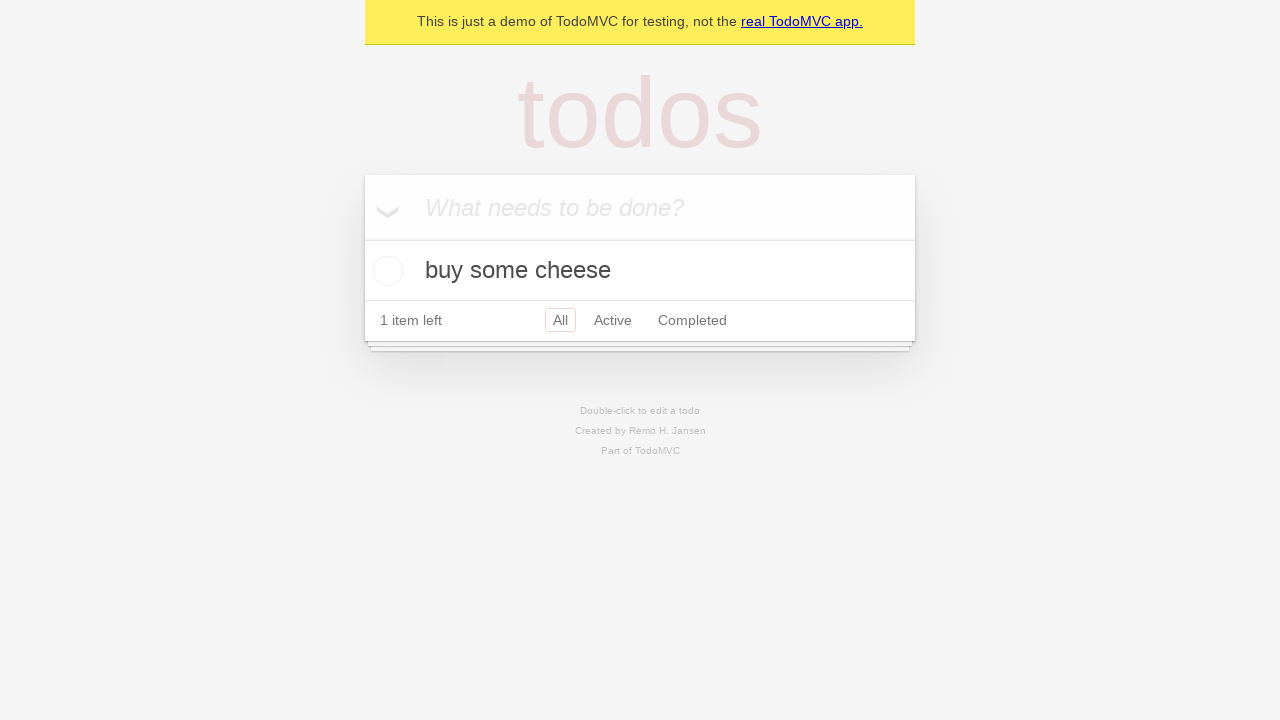

Filled todo input with 'feed the cat' on internal:attr=[placeholder="What needs to be done?"i]
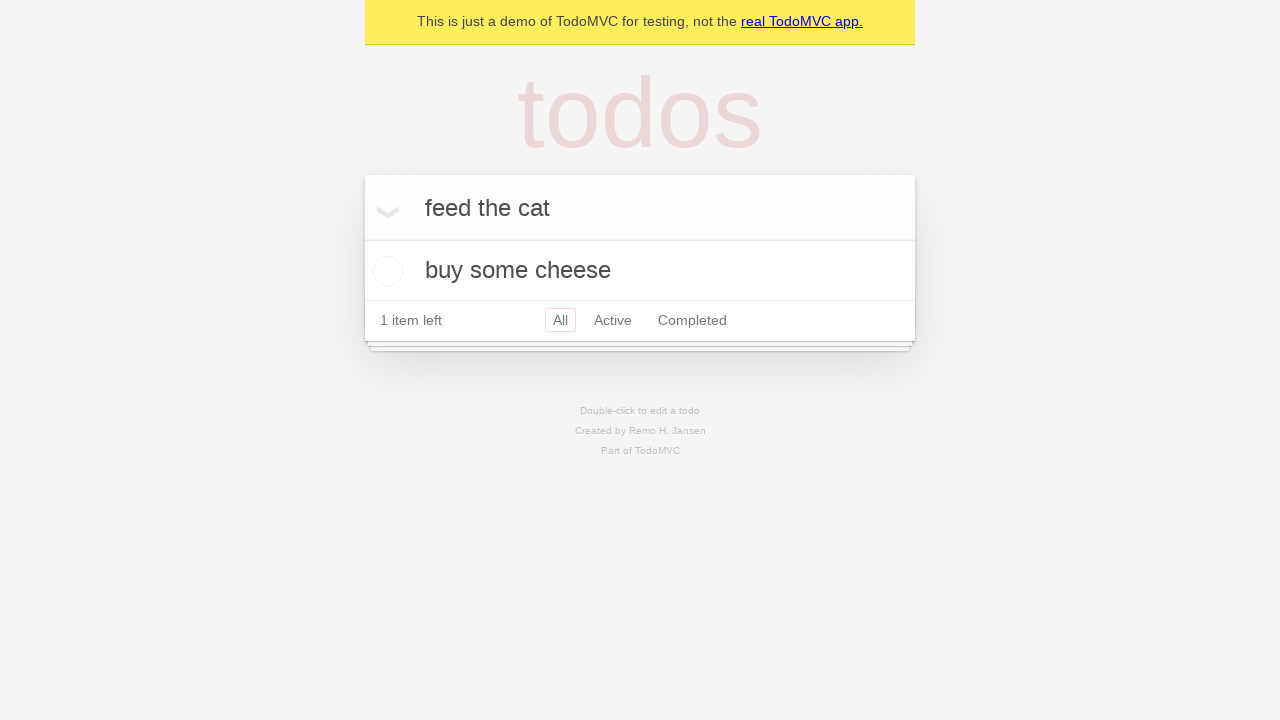

Pressed Enter to add 'feed the cat' todo on internal:attr=[placeholder="What needs to be done?"i]
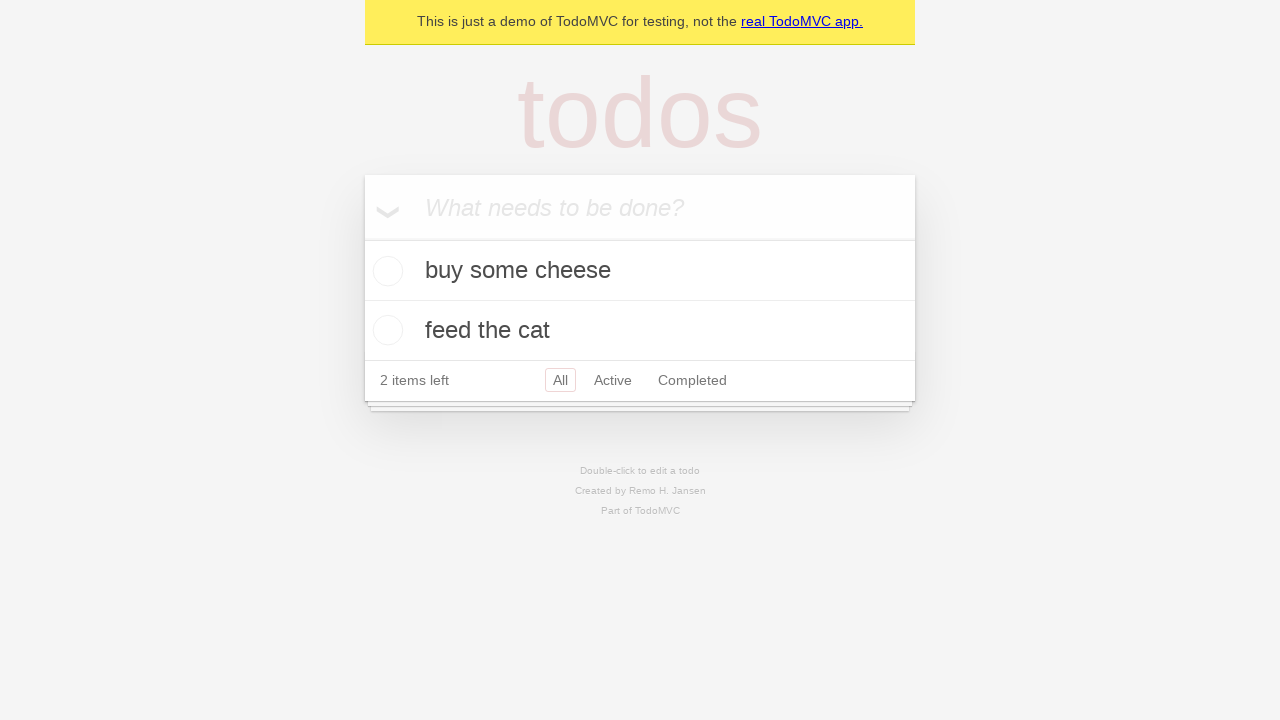

Filled todo input with 'book a doctors appointment' on internal:attr=[placeholder="What needs to be done?"i]
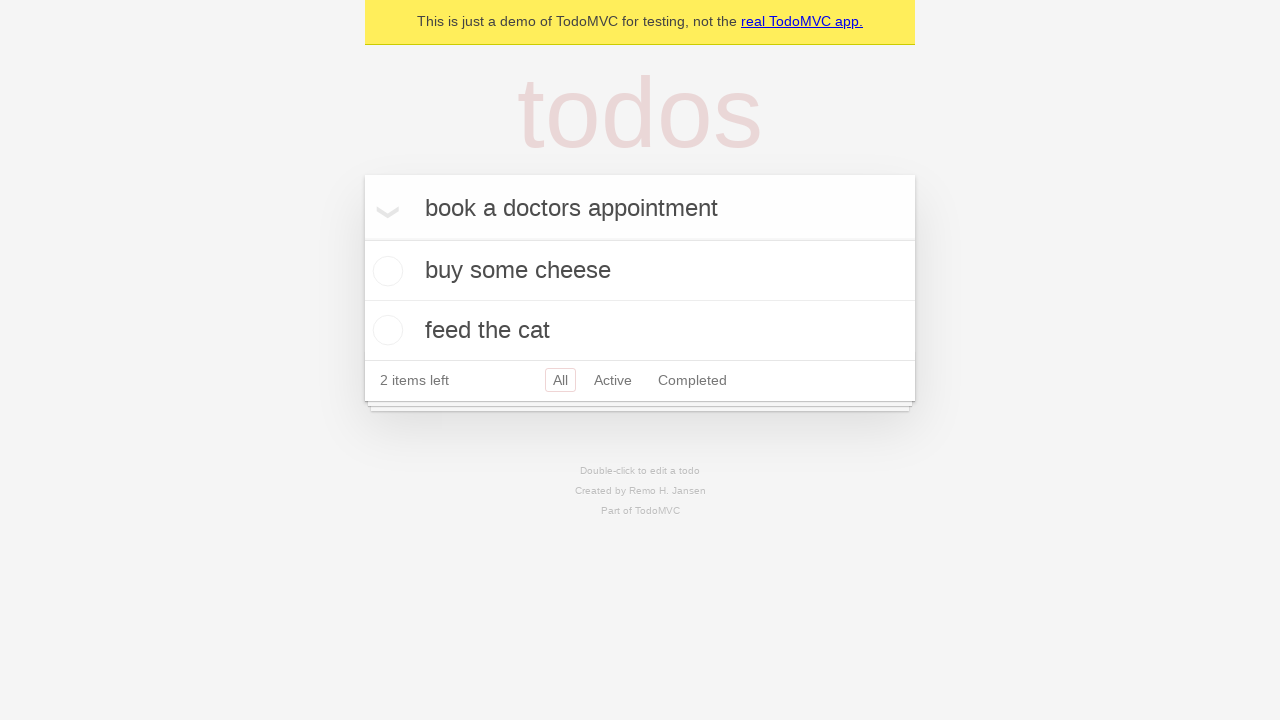

Pressed Enter to add 'book a doctors appointment' todo on internal:attr=[placeholder="What needs to be done?"i]
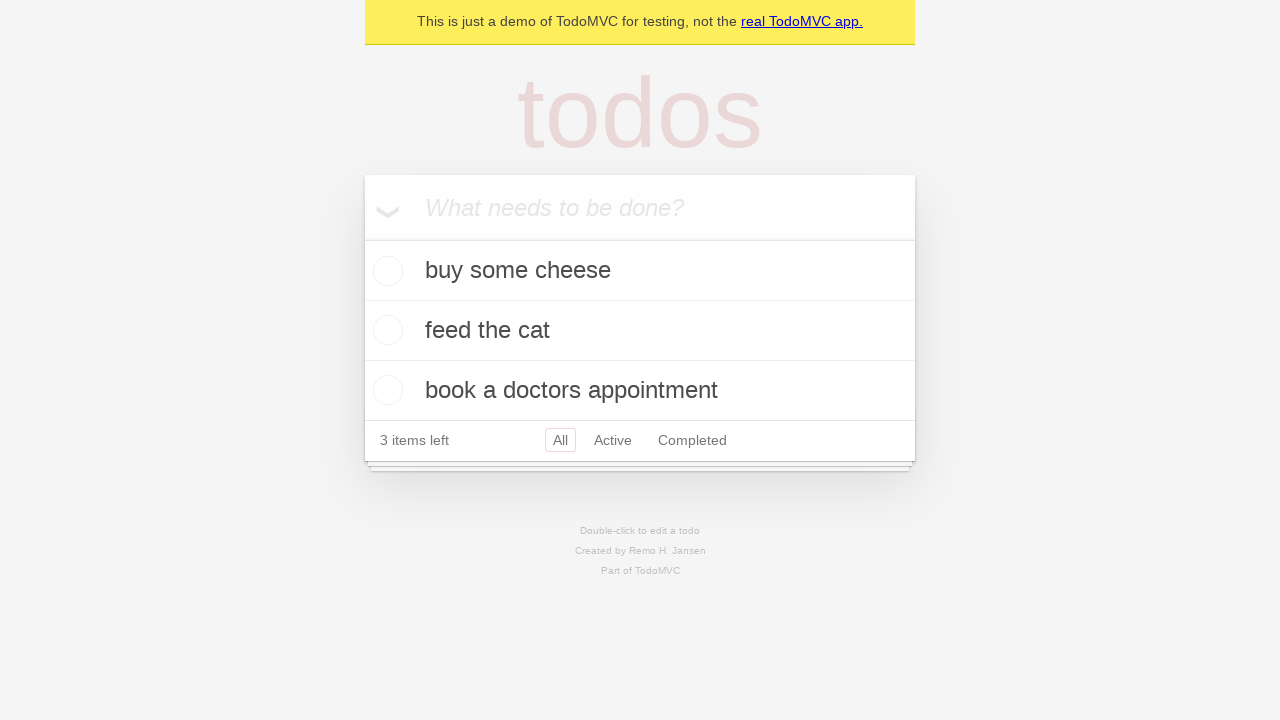

Checked the second todo item 'feed the cat' at (385, 330) on internal:testid=[data-testid="todo-item"s] >> nth=1 >> internal:role=checkbox
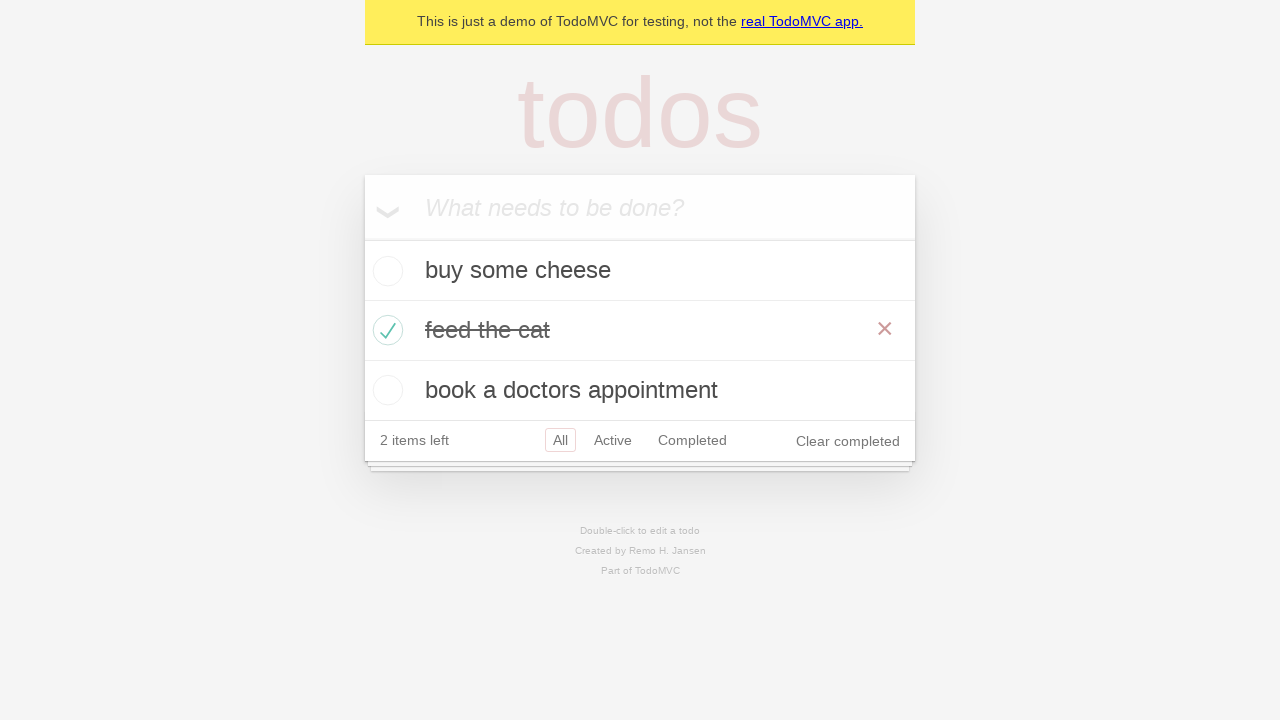

Clicked Completed filter to display only completed items at (692, 440) on internal:role=link[name="Completed"i]
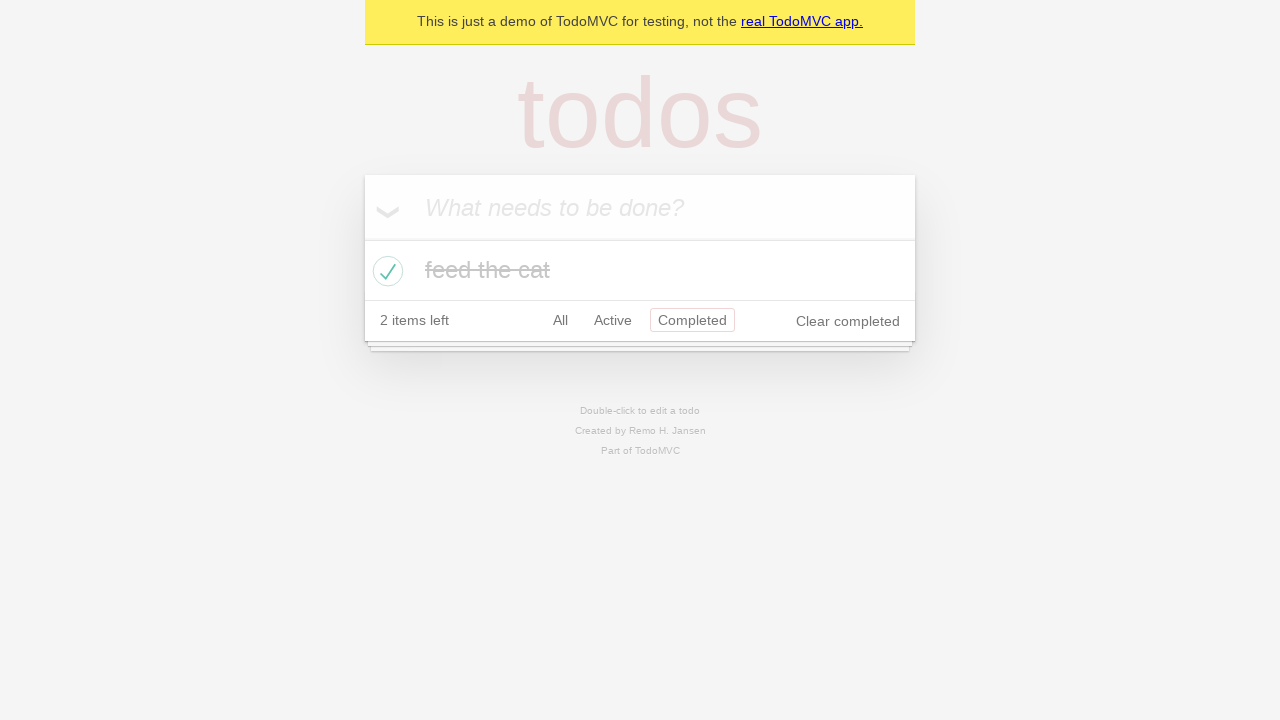

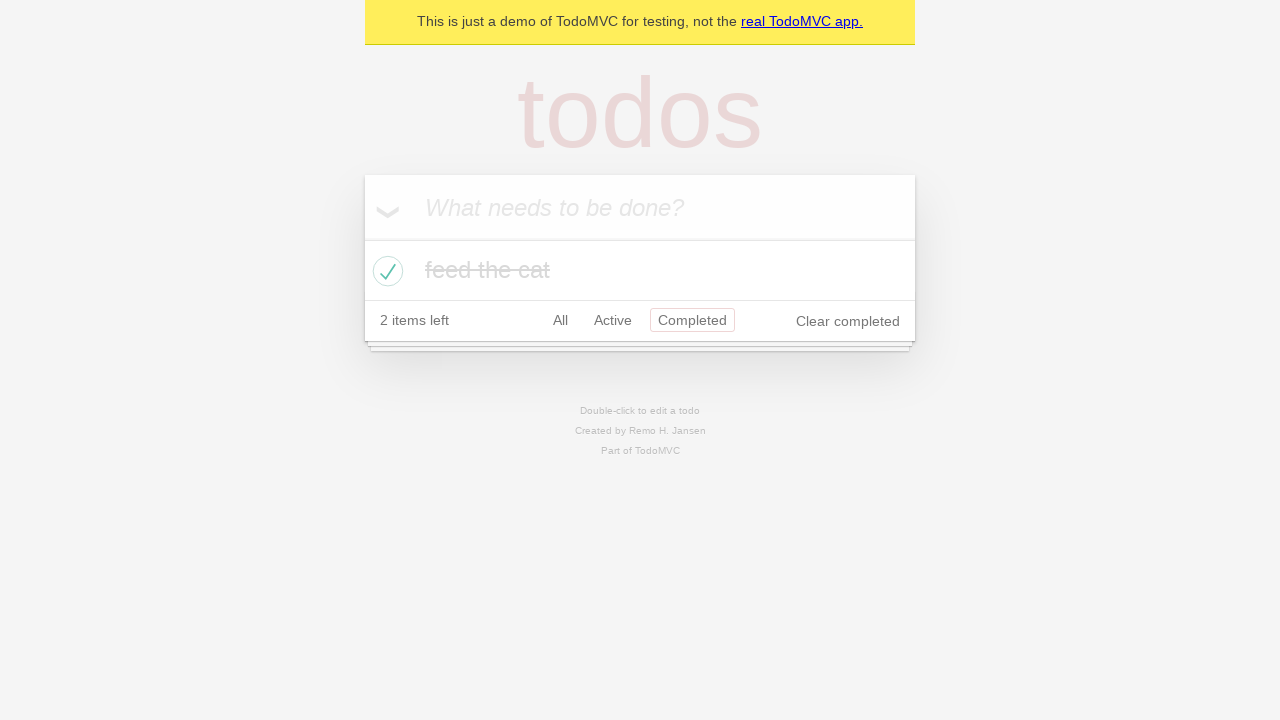